Tests the mortgage calculator by filling in home value, down payment, loan amount, interest rate, loan term, start date, property tax, PMI, home insurance, HOA, loan type, and buy/refi options, then clicks calculate and verifies the monthly payment result is displayed.

Starting URL: https://www.mortgagecalculator.org

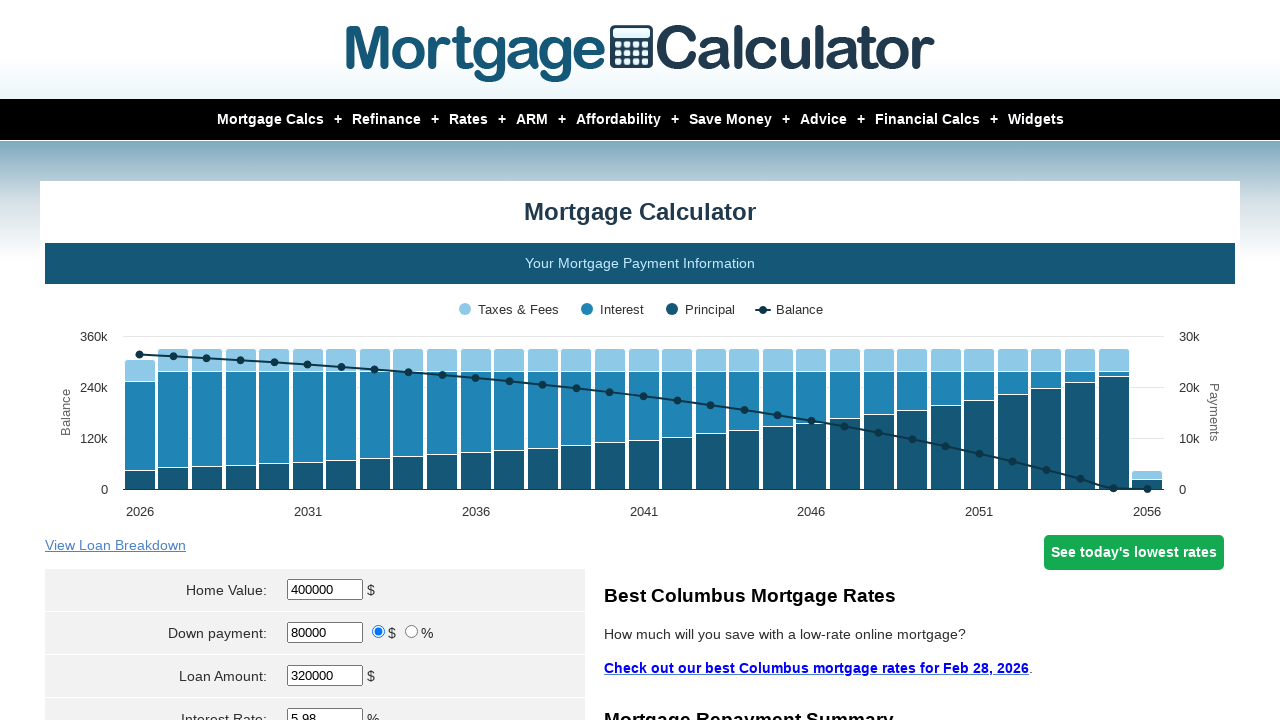

Filled home value field with $300,000 on #homeval
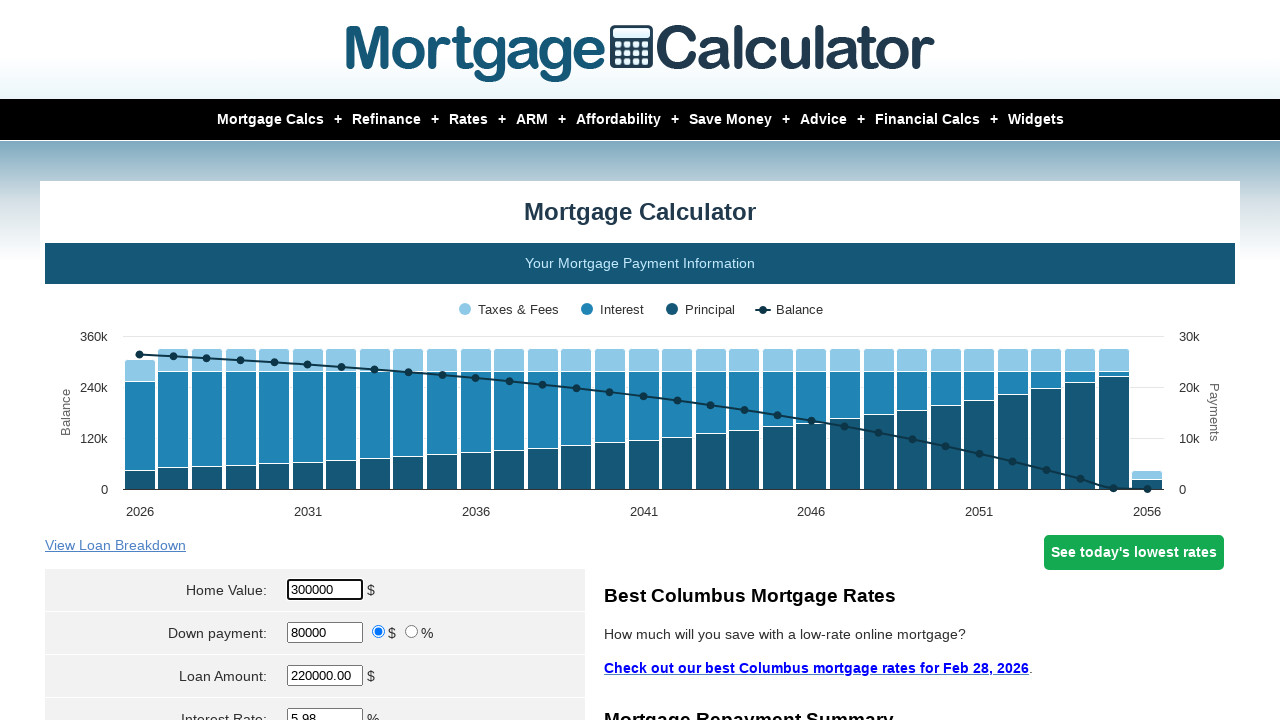

Filled down payment field with $60,000 on #downpayment
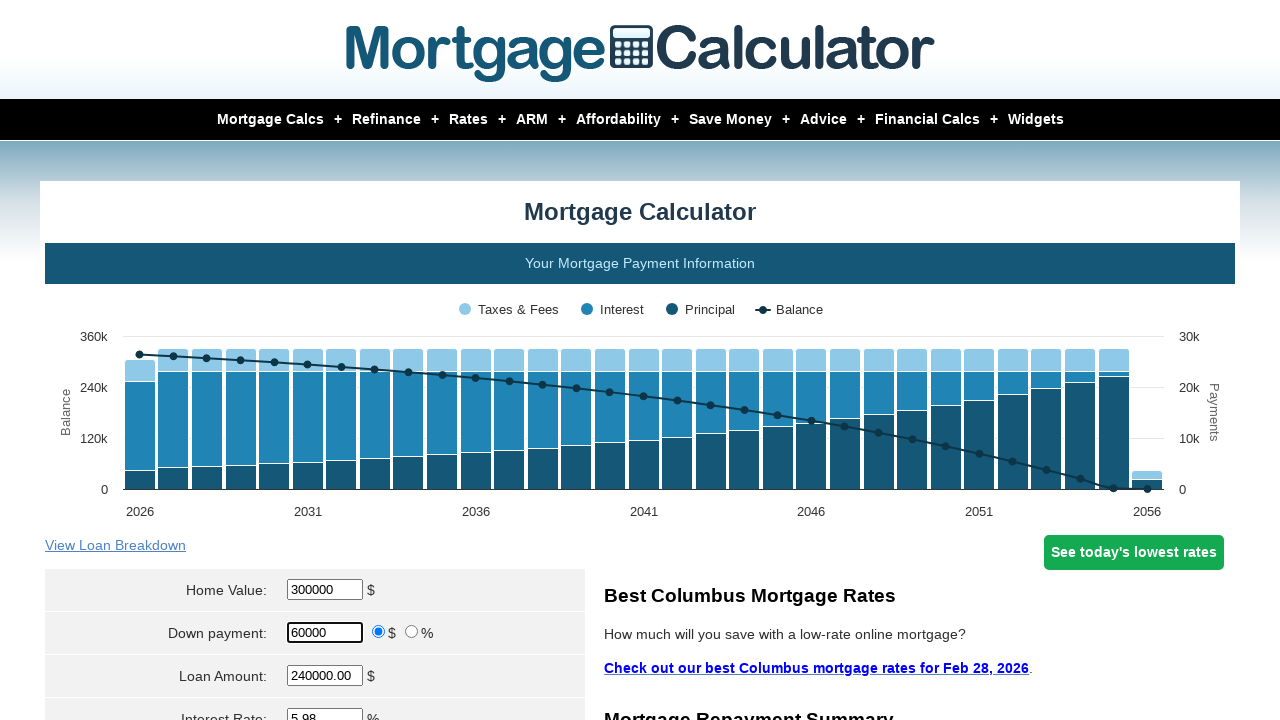

Selected down payment type as dollar amount at (379, 632) on input[name='param[downpayment_type]']
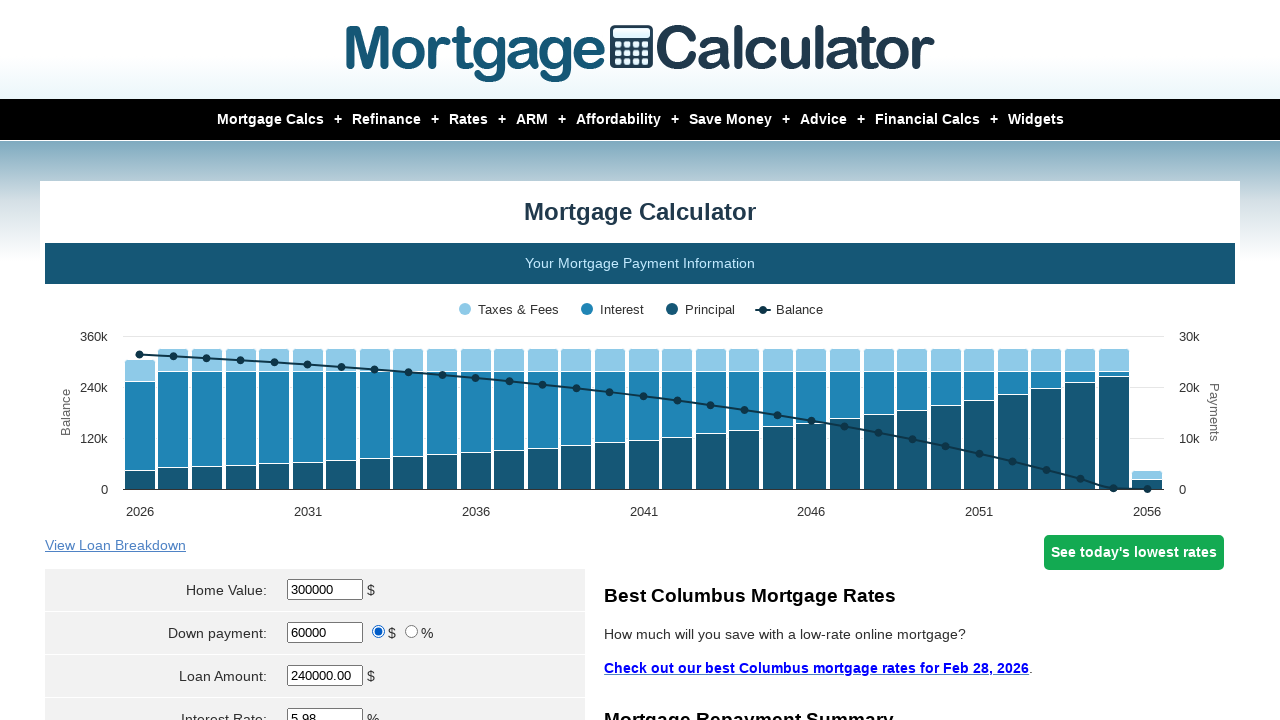

Filled loan amount field with $240,000 on #loanamt
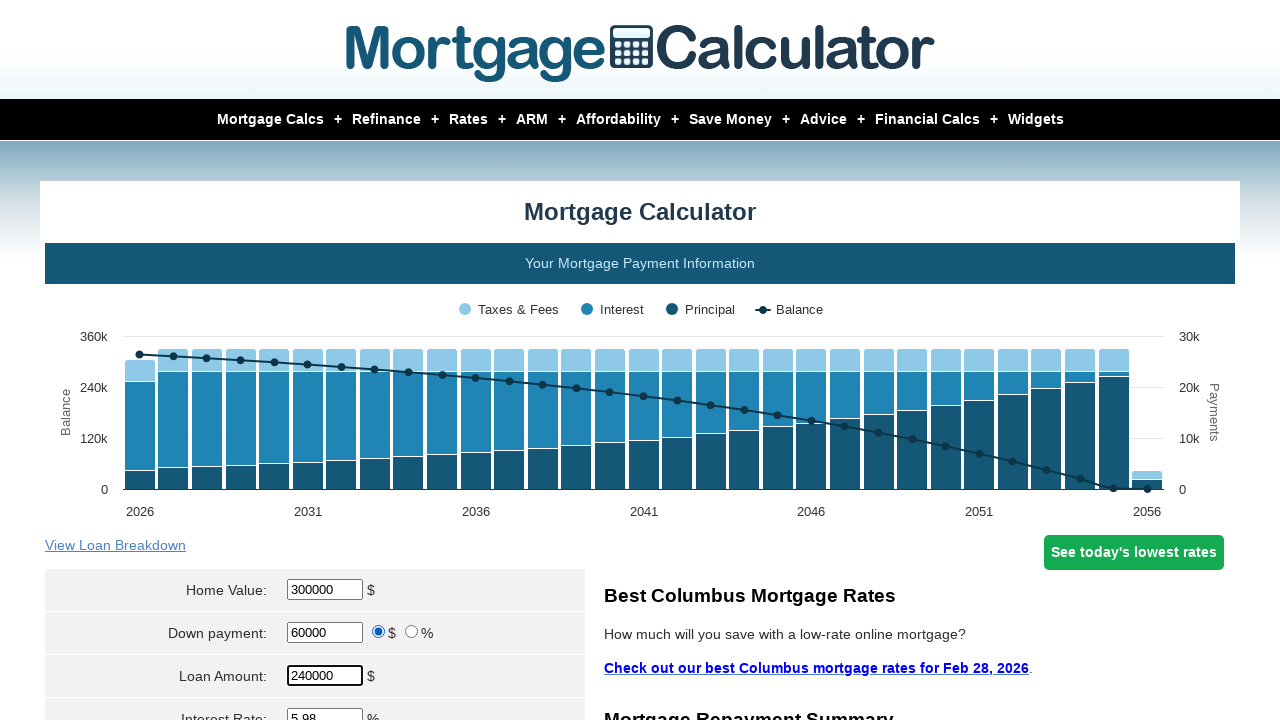

Filled interest rate field with 3% on #intrstsrate
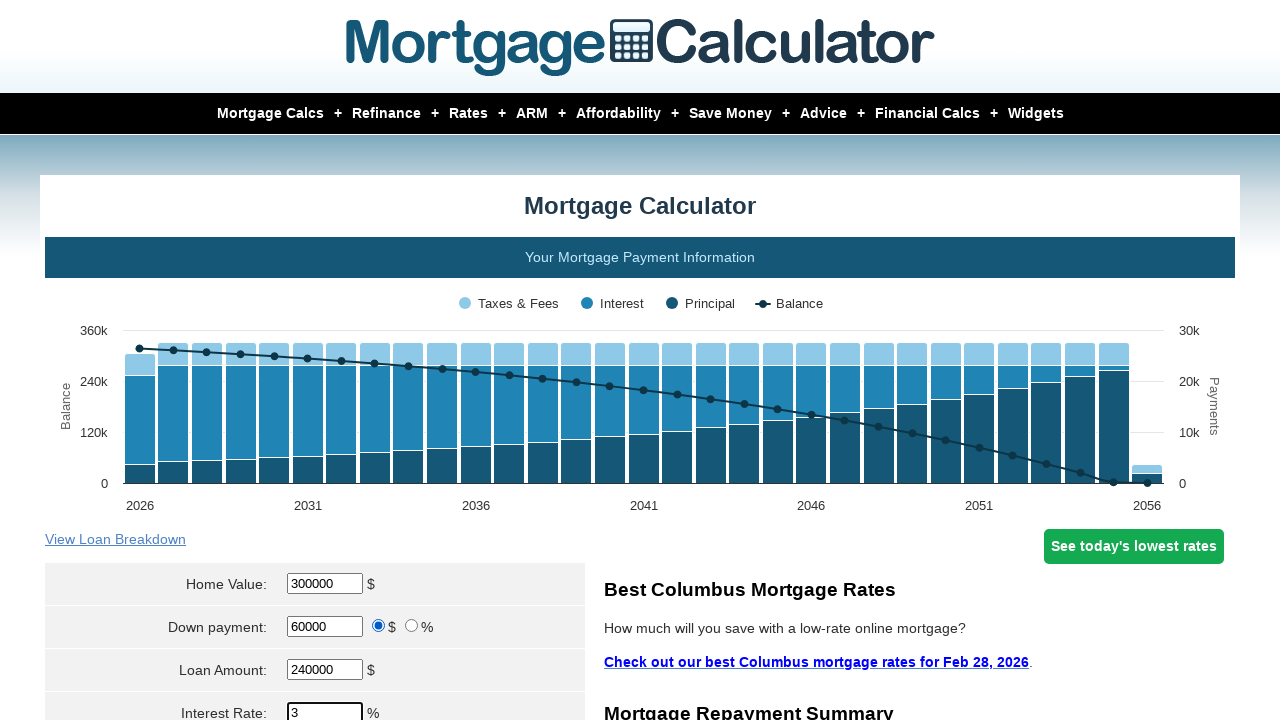

Filled loan term field with 30 years on #loanterm
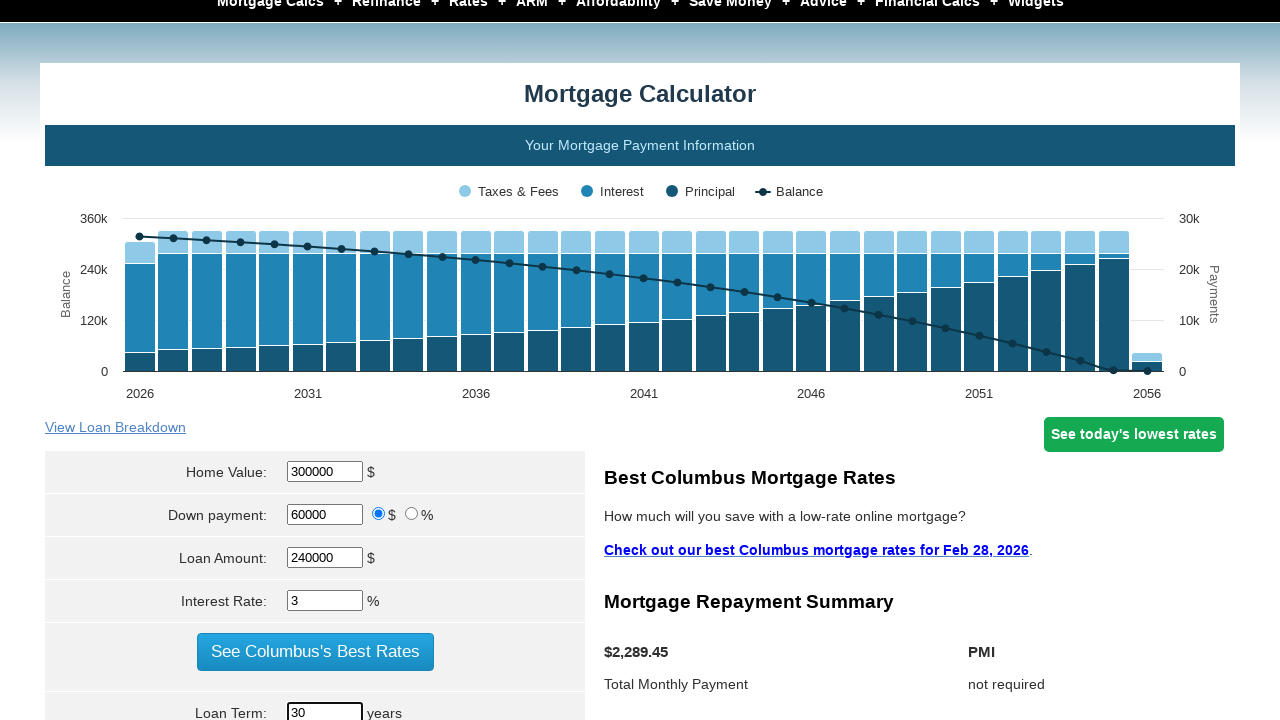

Selected start month as February on select[name='param[start_month]']
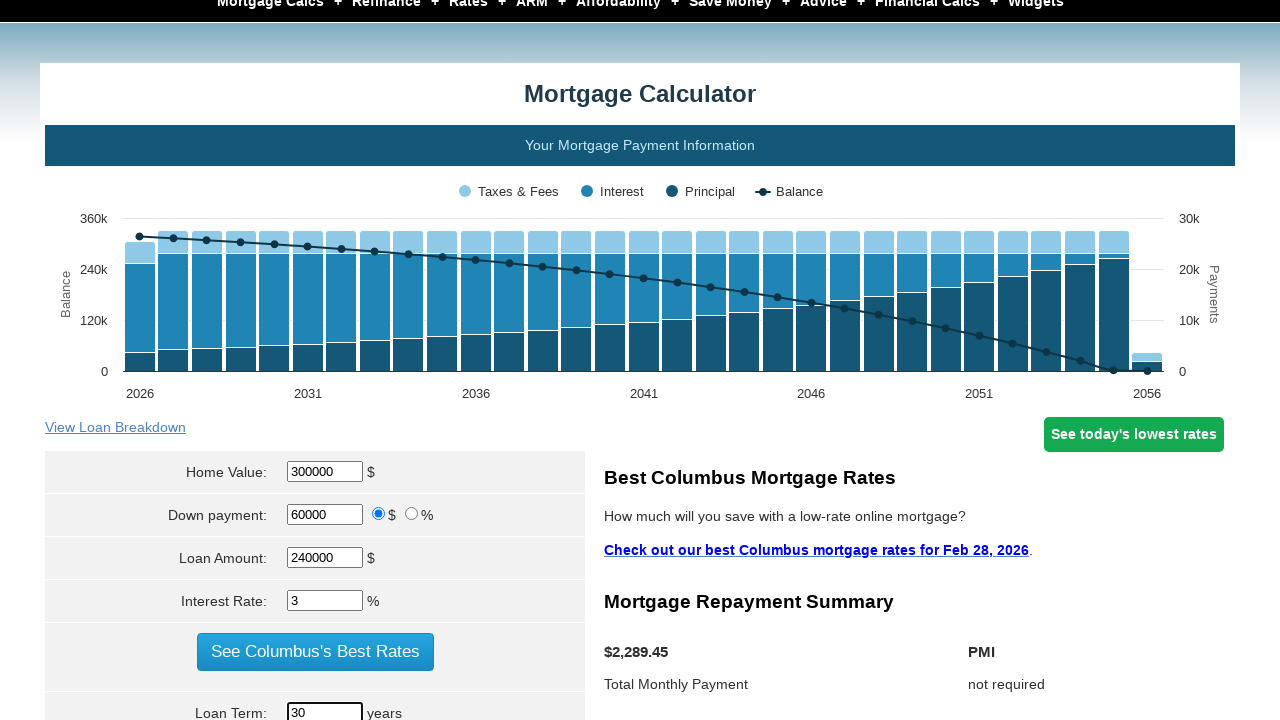

Filled start year field with 2025 on #start_year
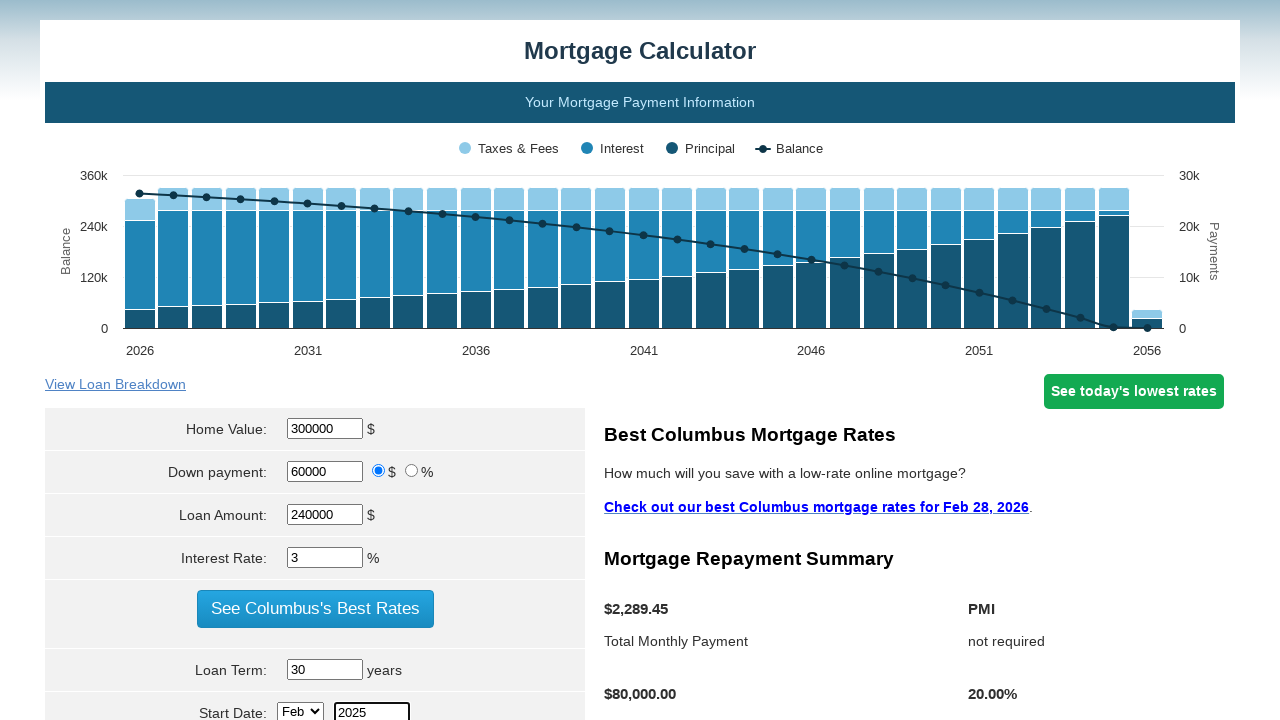

Filled property tax field with $5,000 on #pptytax
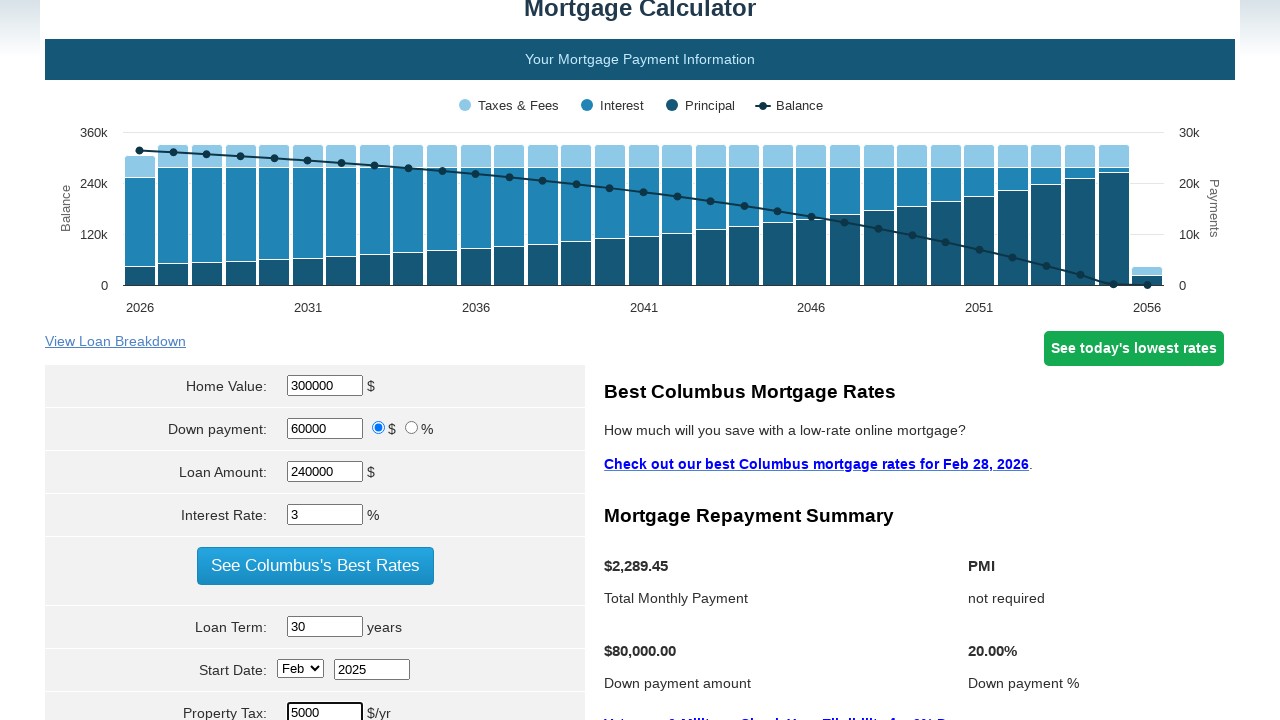

Filled PMI field with 0.5% on #pmi
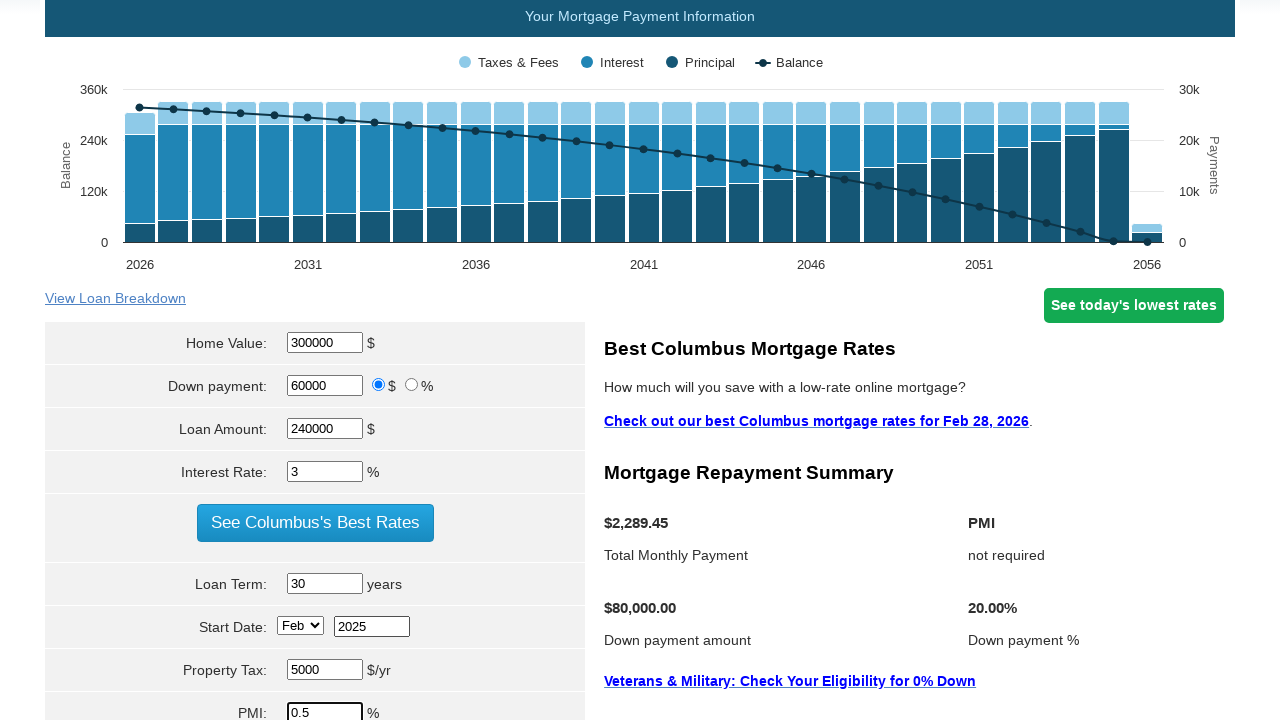

Filled home insurance field with $1,000 on #hoi
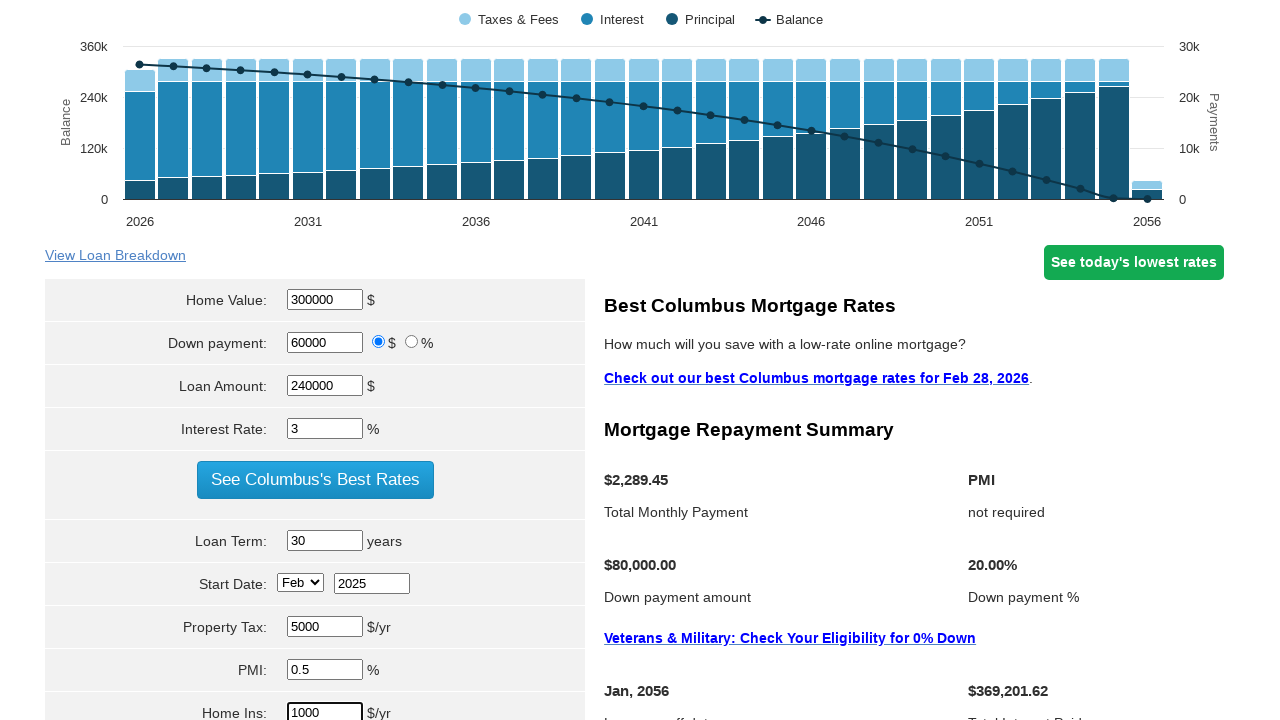

Filled monthly HOA field with $100 on #hoa
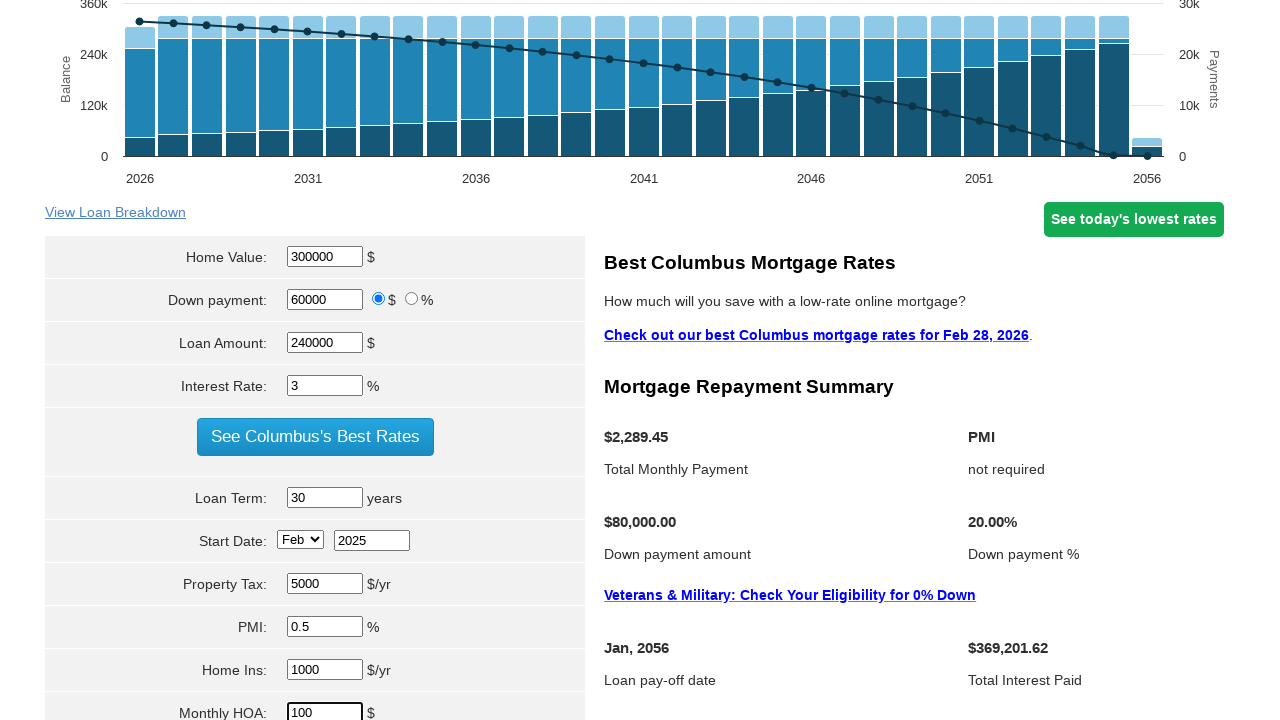

Selected loan type as FHA on select[name='param[milserve]']
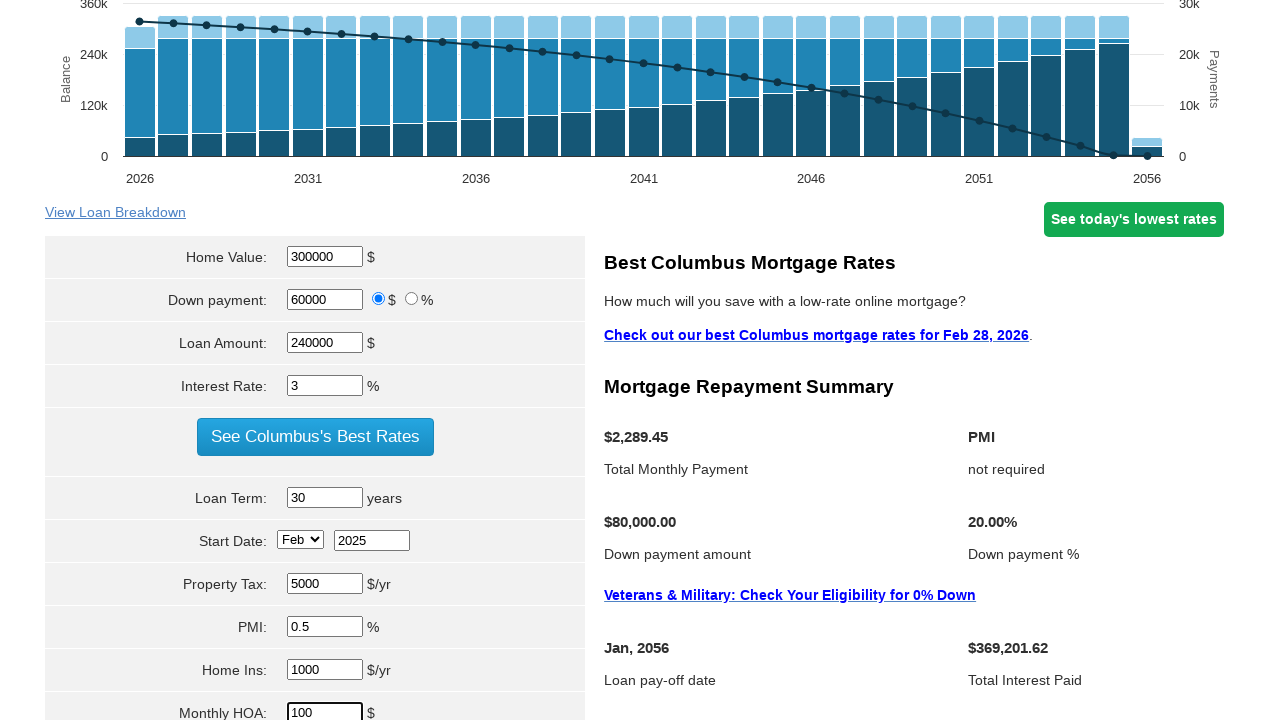

Selected buy/refi option as Buy on select[name='param[refiorbuy]']
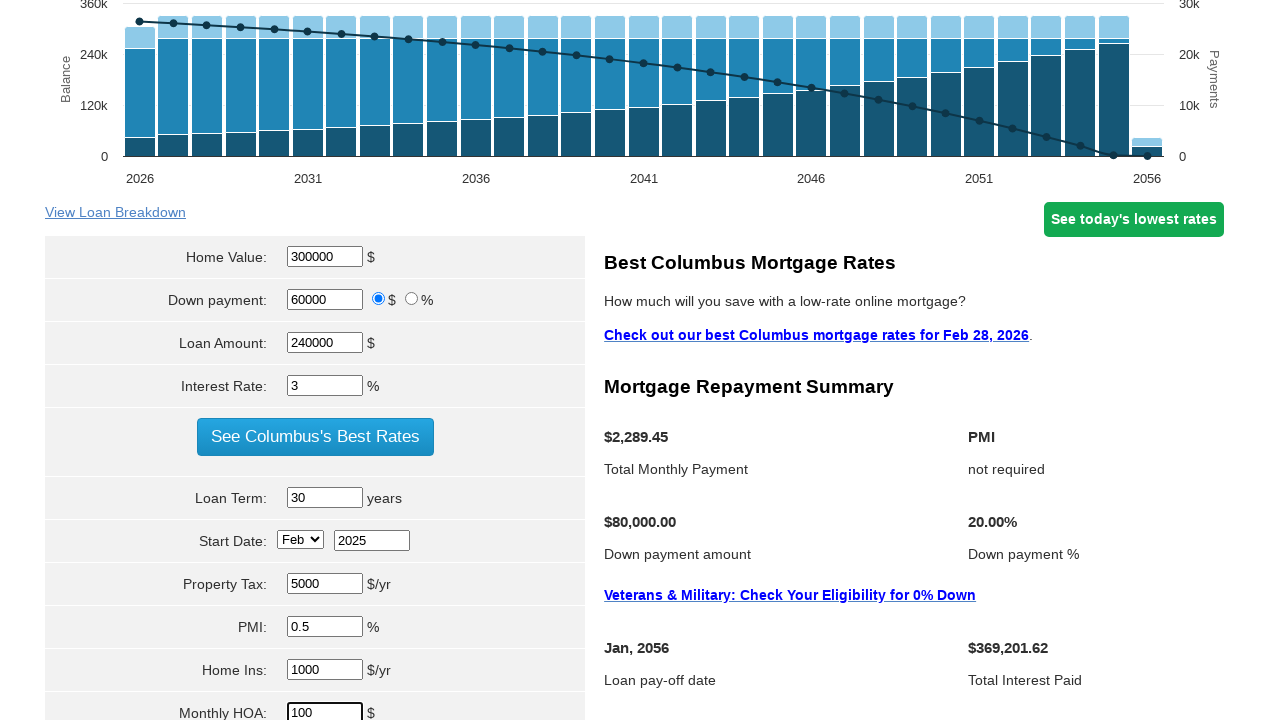

Clicked Calculate button to compute monthly payment at (315, 360) on input[name='cal']
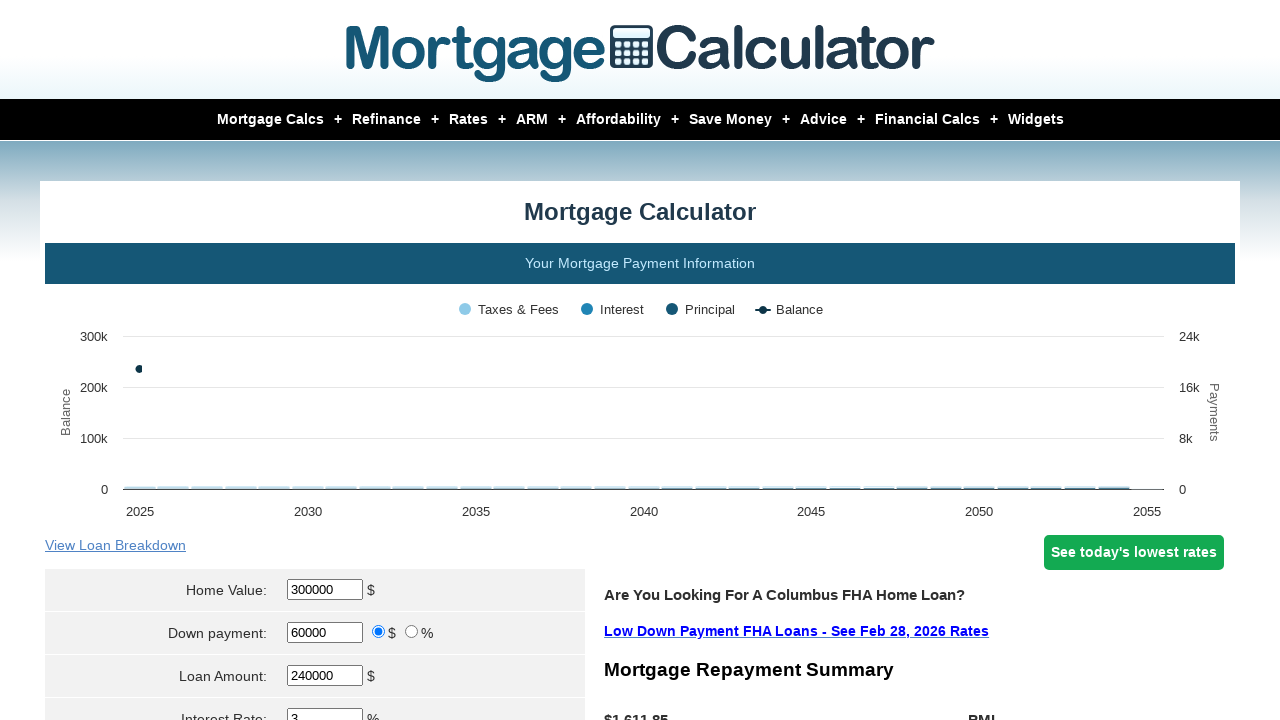

Monthly payment result displayed successfully
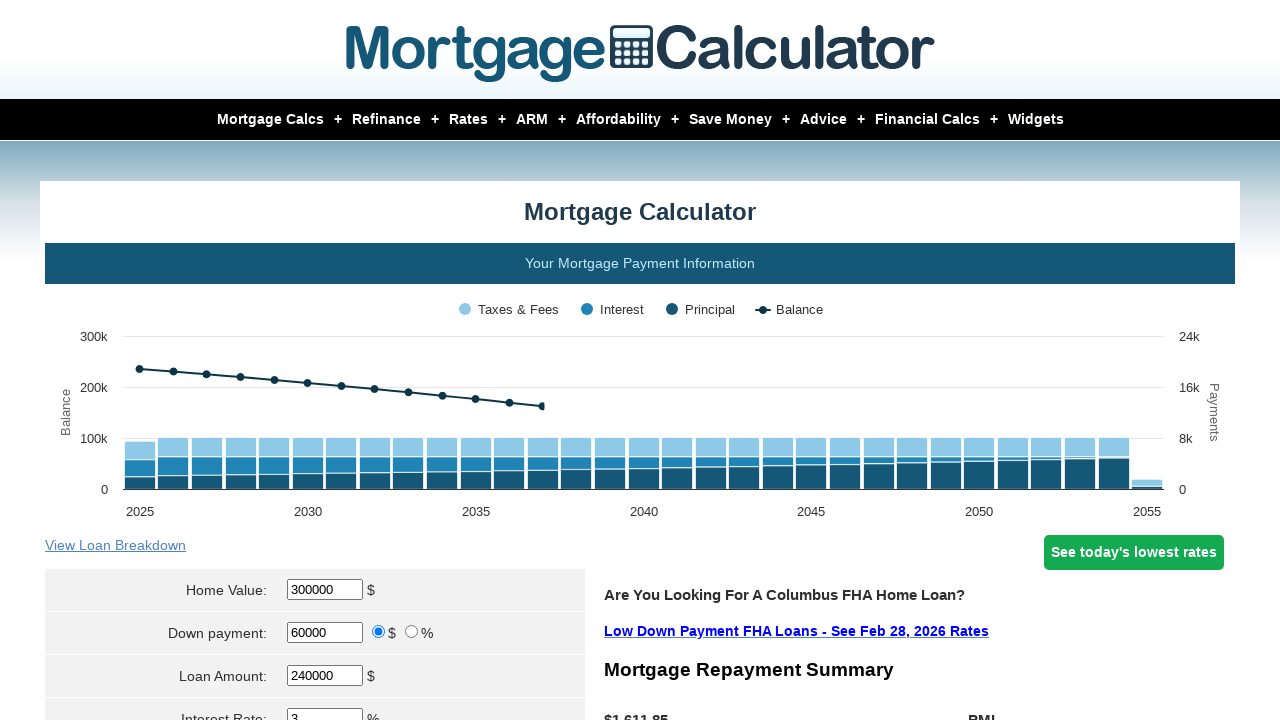

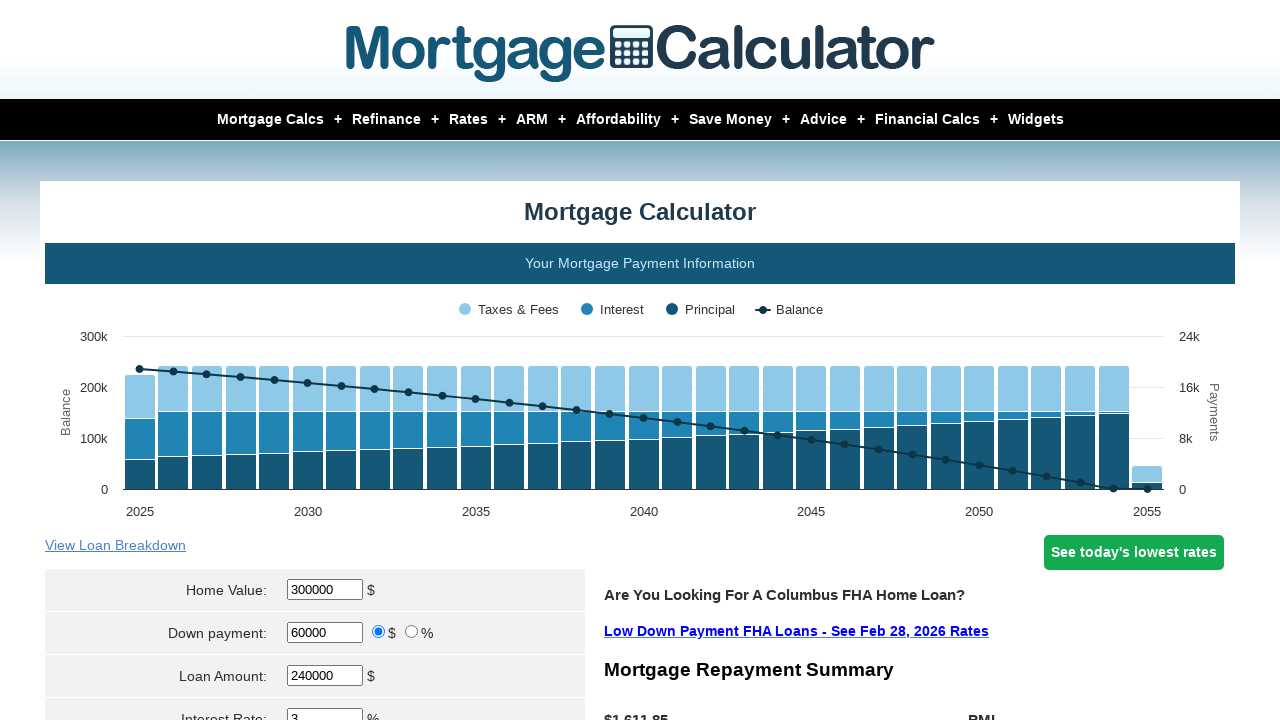